Verifies that the news section is present on the WTA tennis page

Starting URL: https://www.sport-express.ru/tennis/wta/

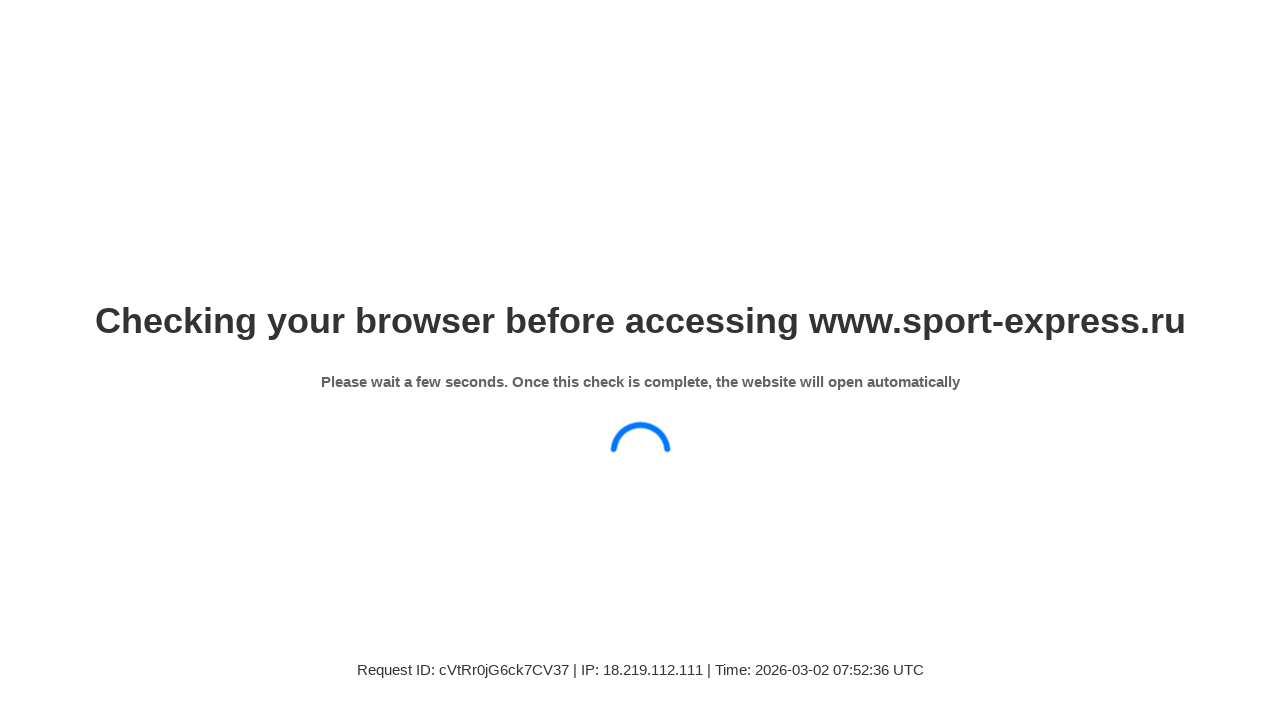

Waited for news section to load on WTA tennis page
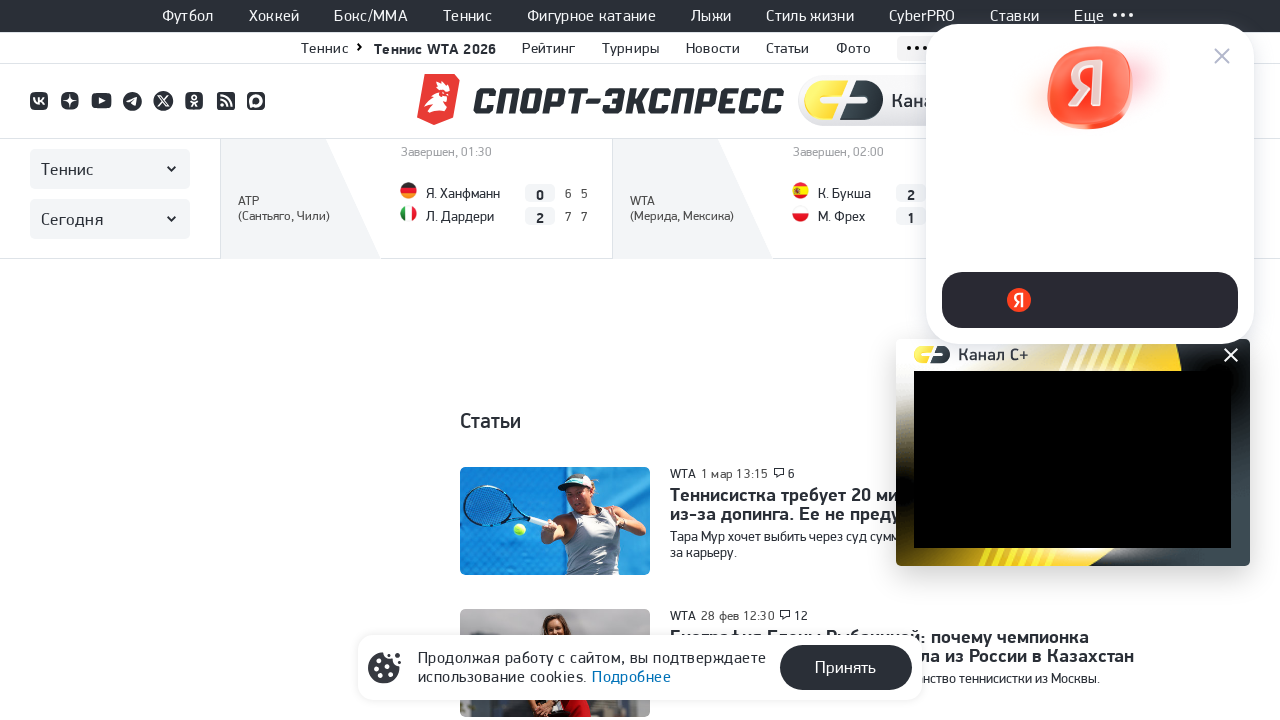

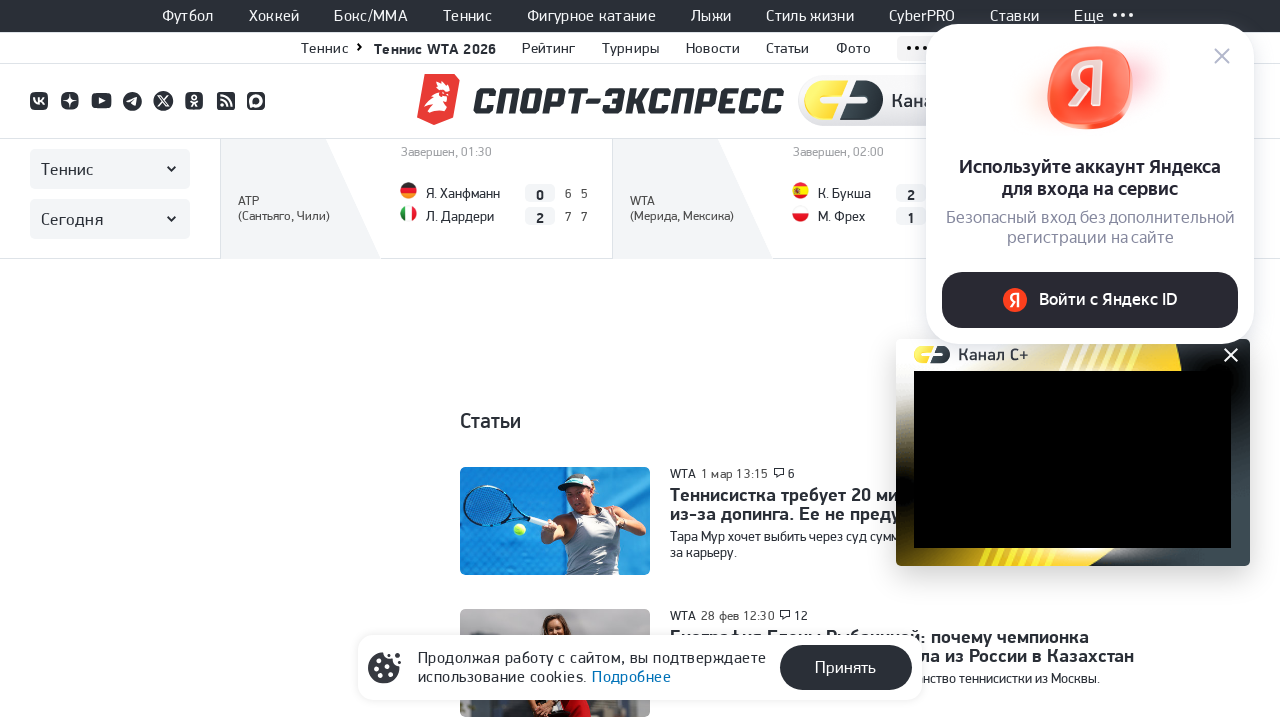